Navigates to the GreenKart shopping practice website and verifies the page loads successfully

Starting URL: https://rahulshettyacademy.com/seleniumPractise/#/

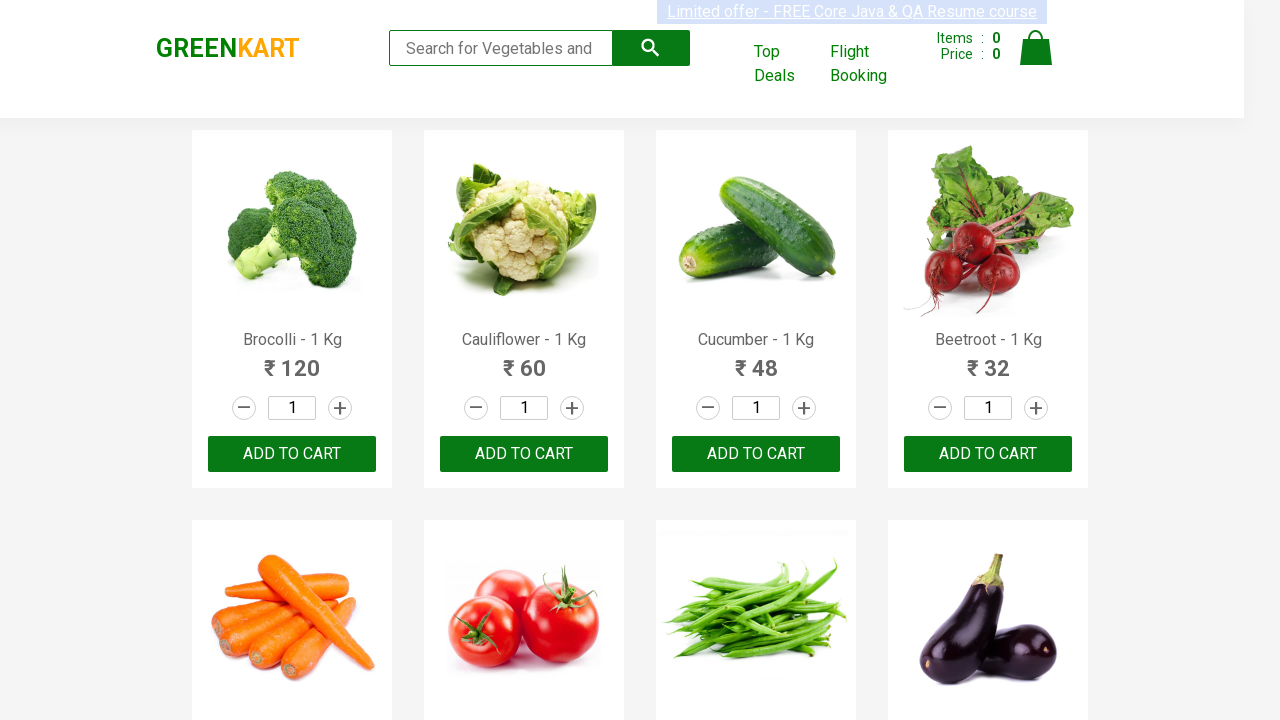

Waited for GreenKart brand element to load
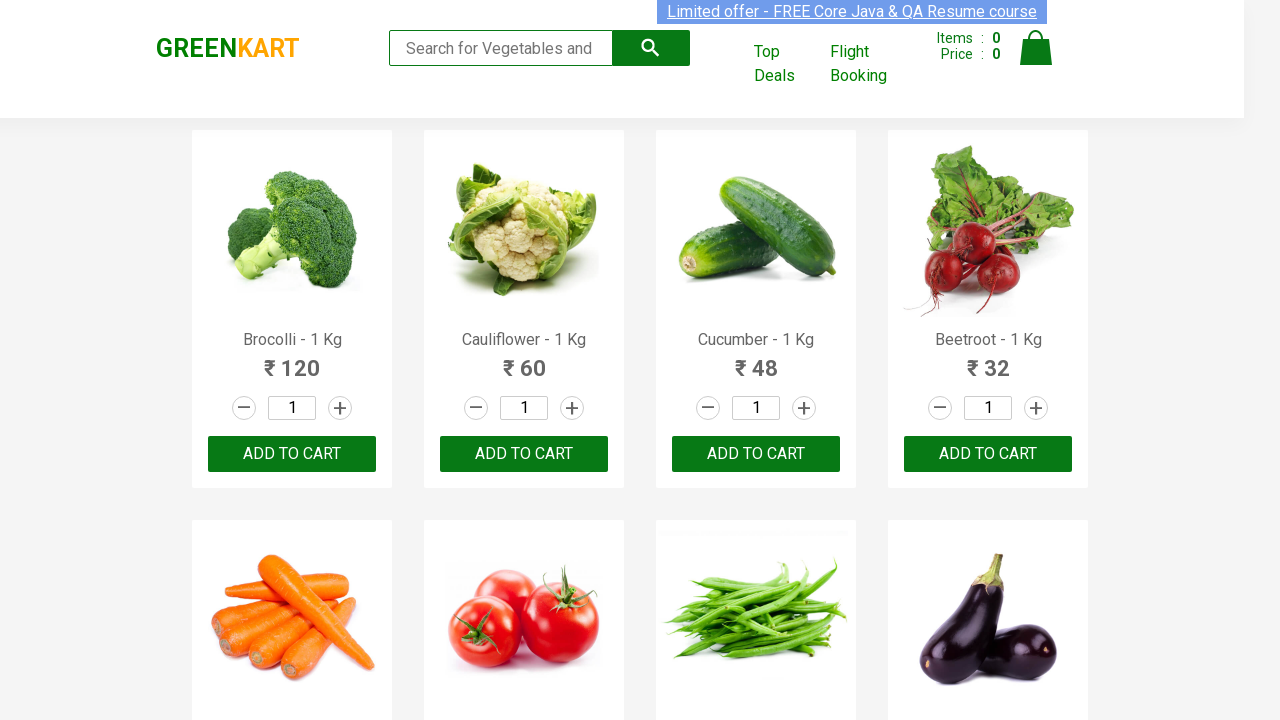

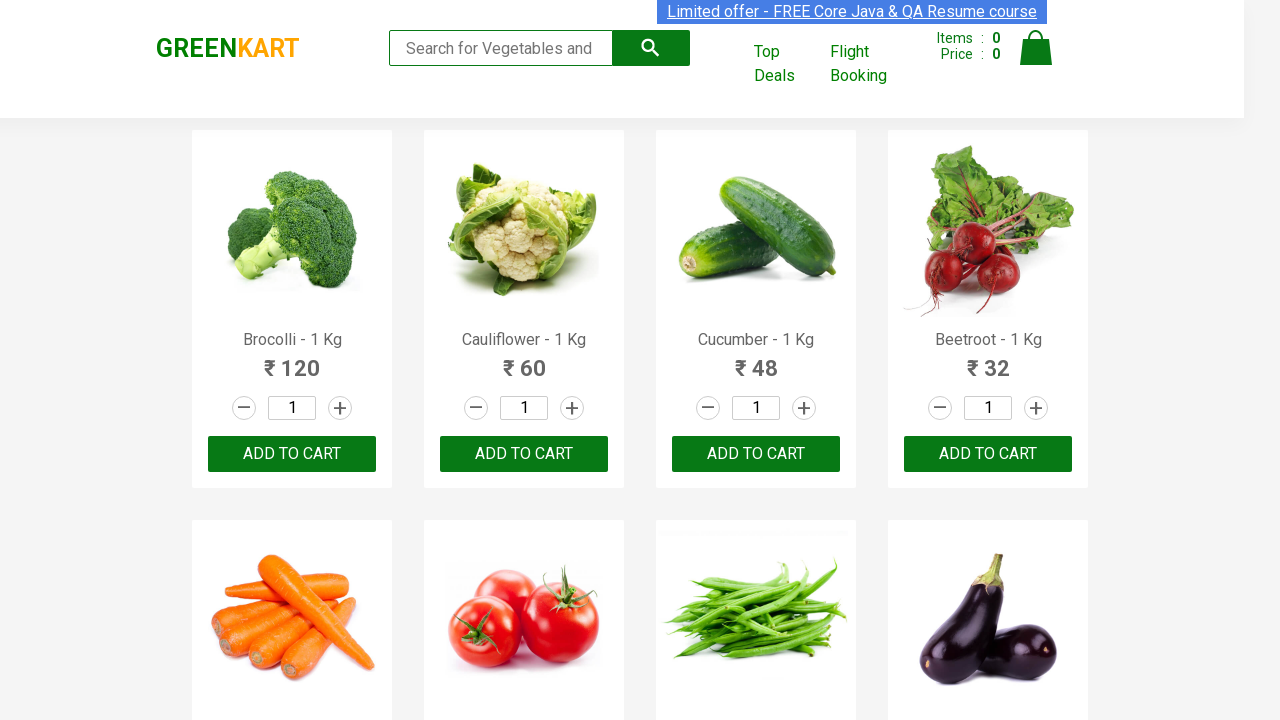